Tests the jQuery UI selectable widget by performing a click-and-hold drag action from Item 1 to Item 4 to select multiple items within an iframe.

Starting URL: https://jqueryui.com/selectable/

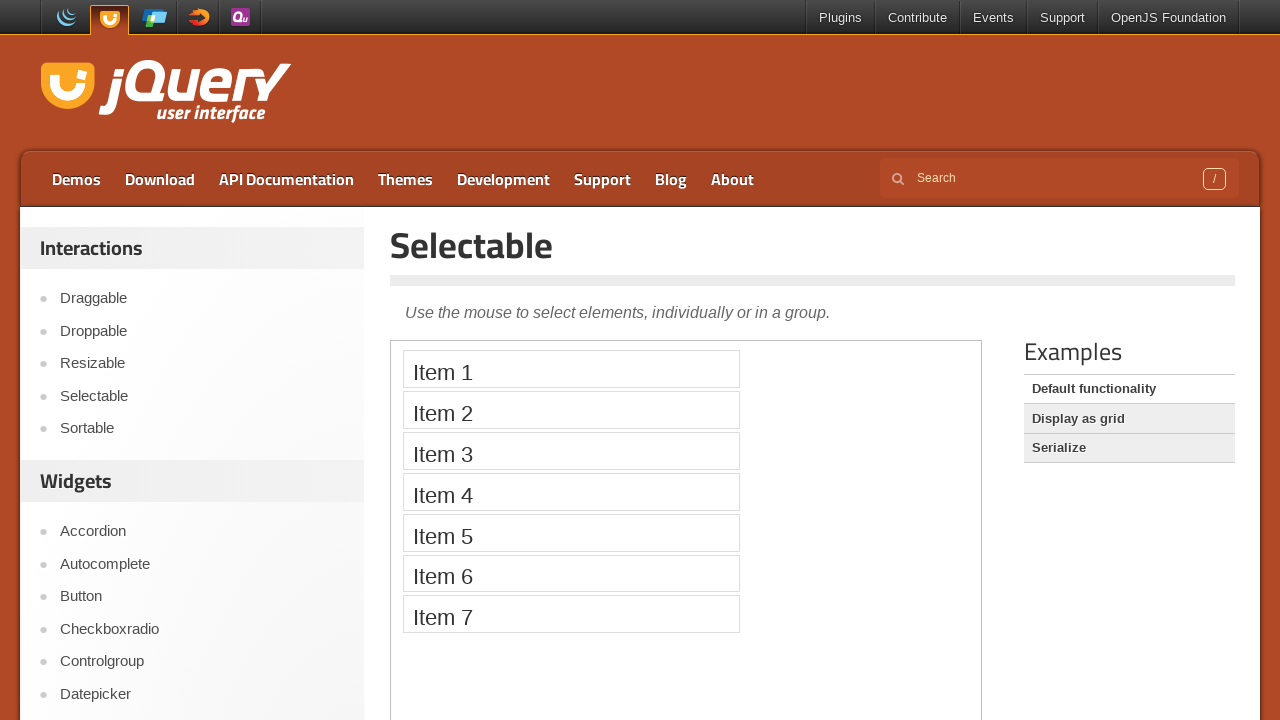

Located the demo iframe on the page
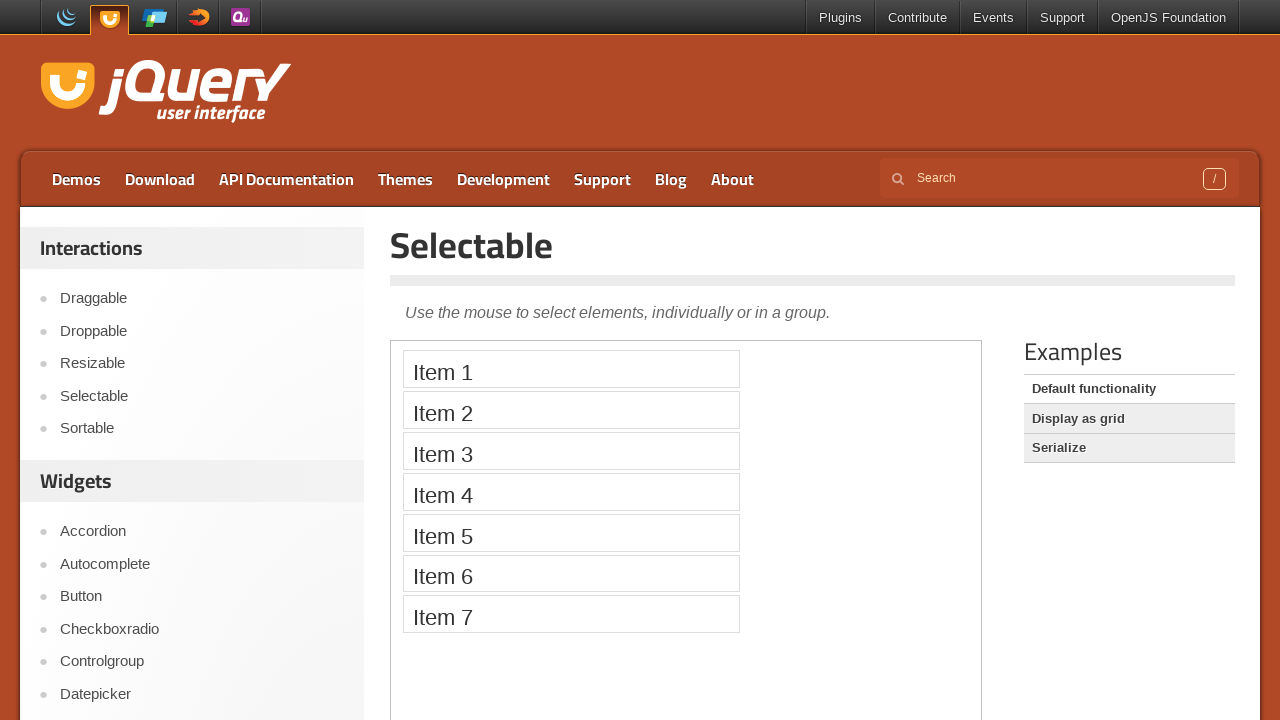

Located Item 1 element within the iframe
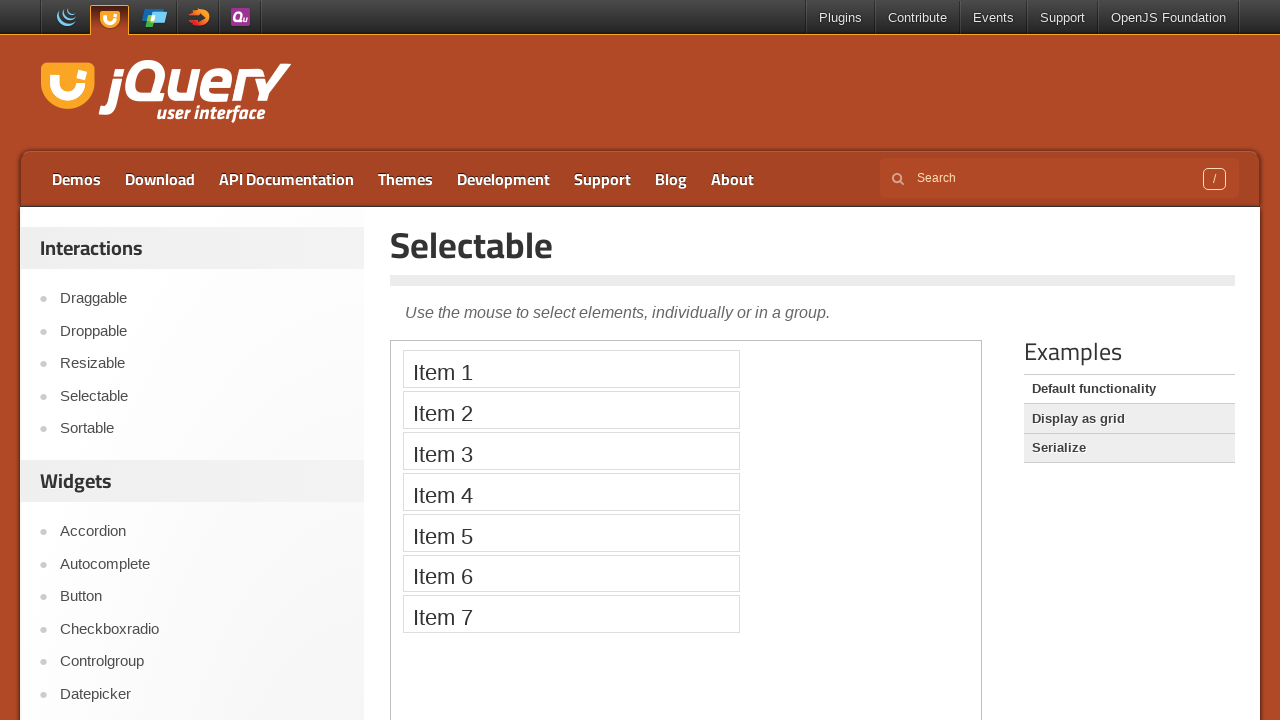

Located Item 4 element within the iframe
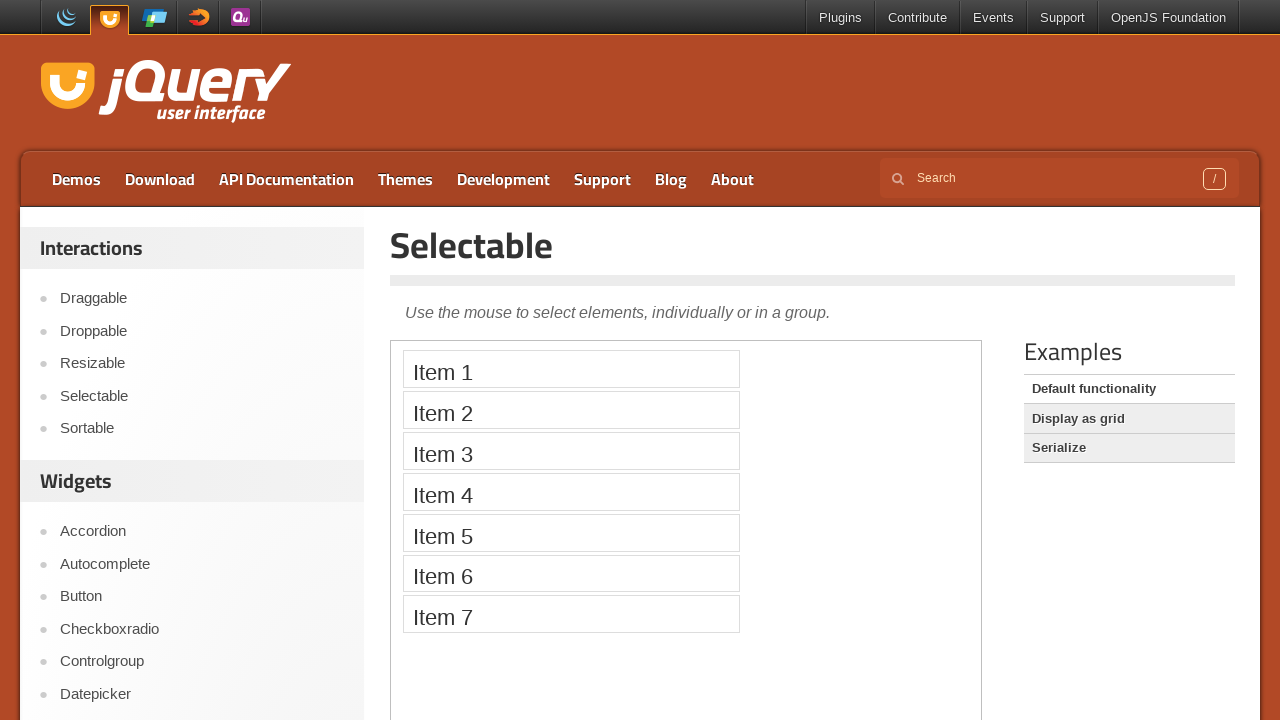

Item 1 became visible
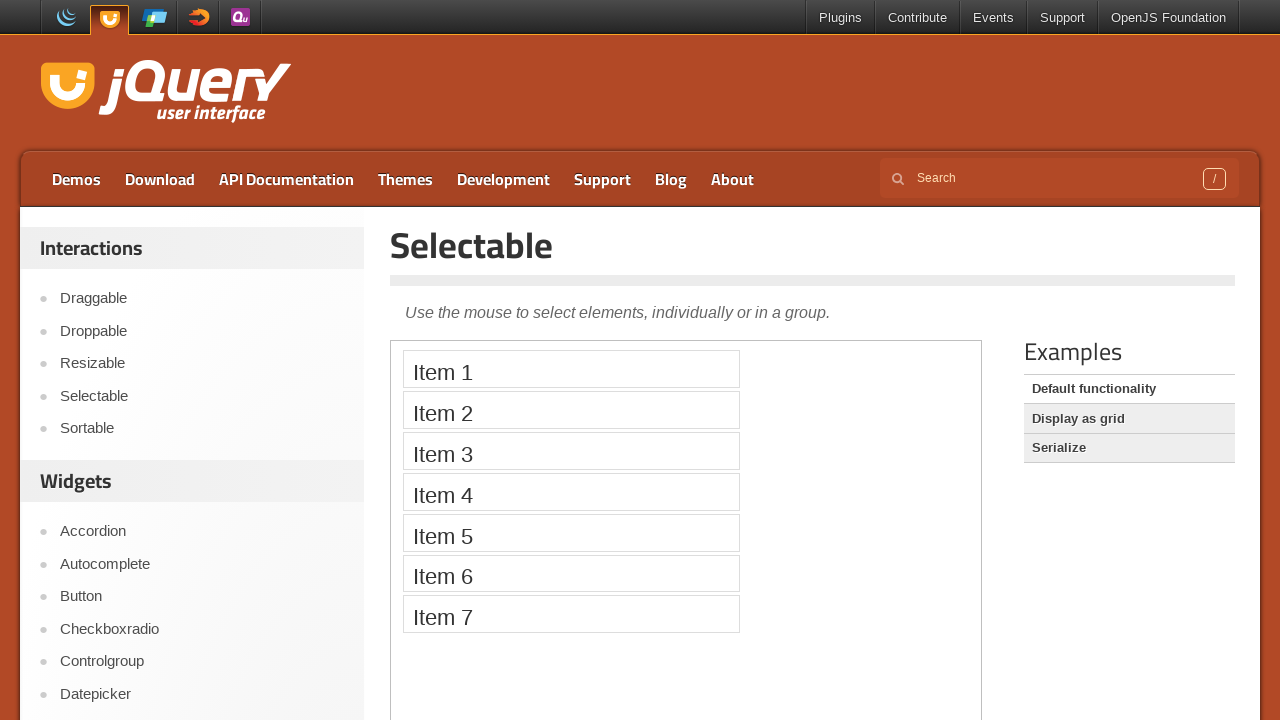

Item 4 became visible
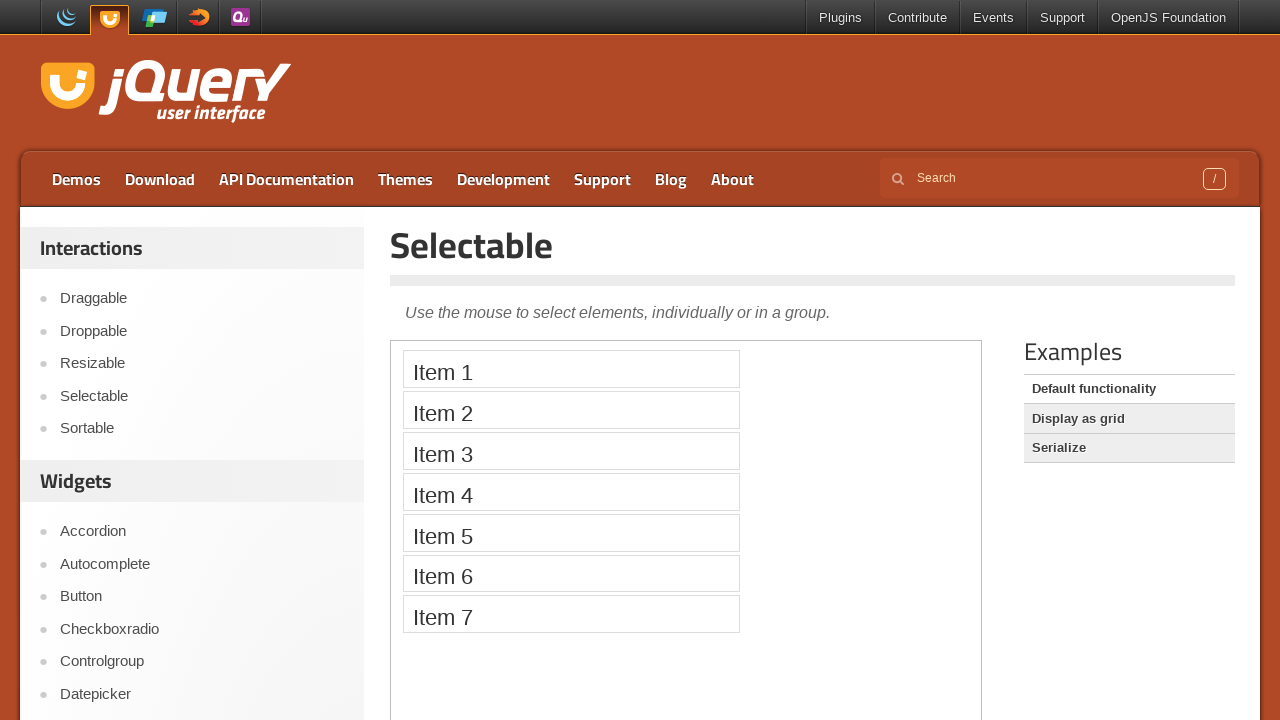

Retrieved bounding box for Item 1
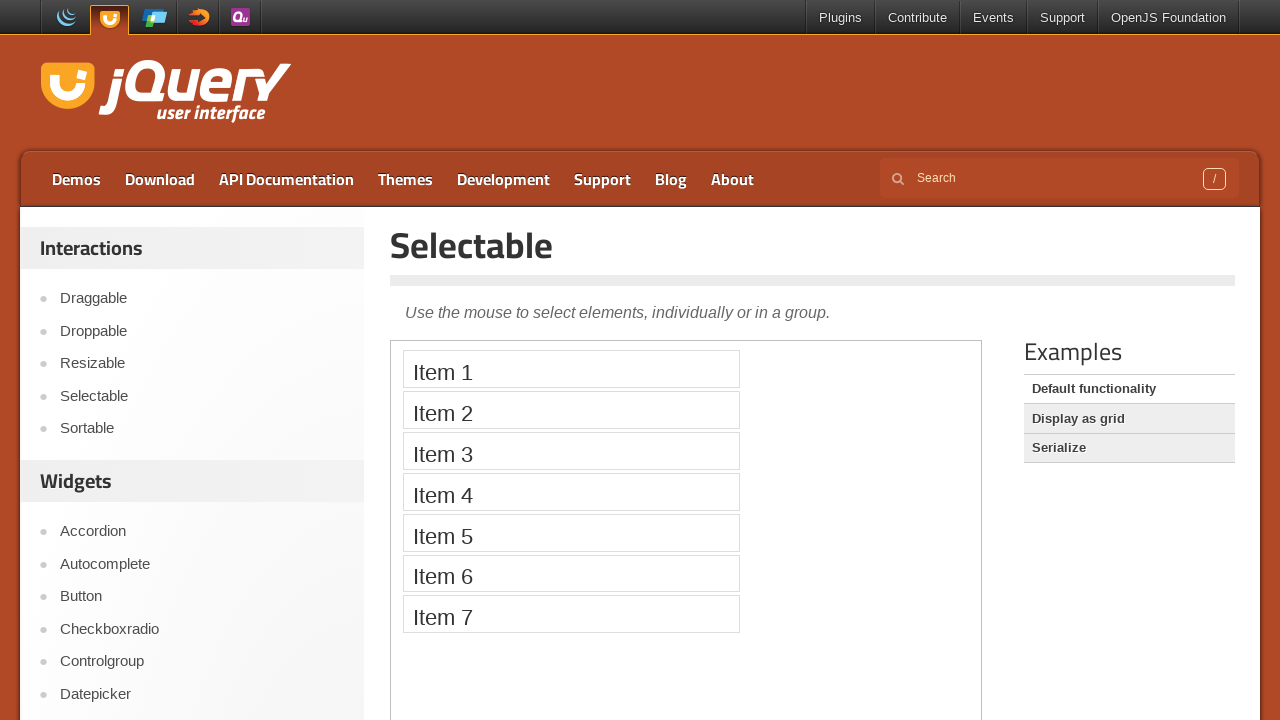

Retrieved bounding box for Item 4
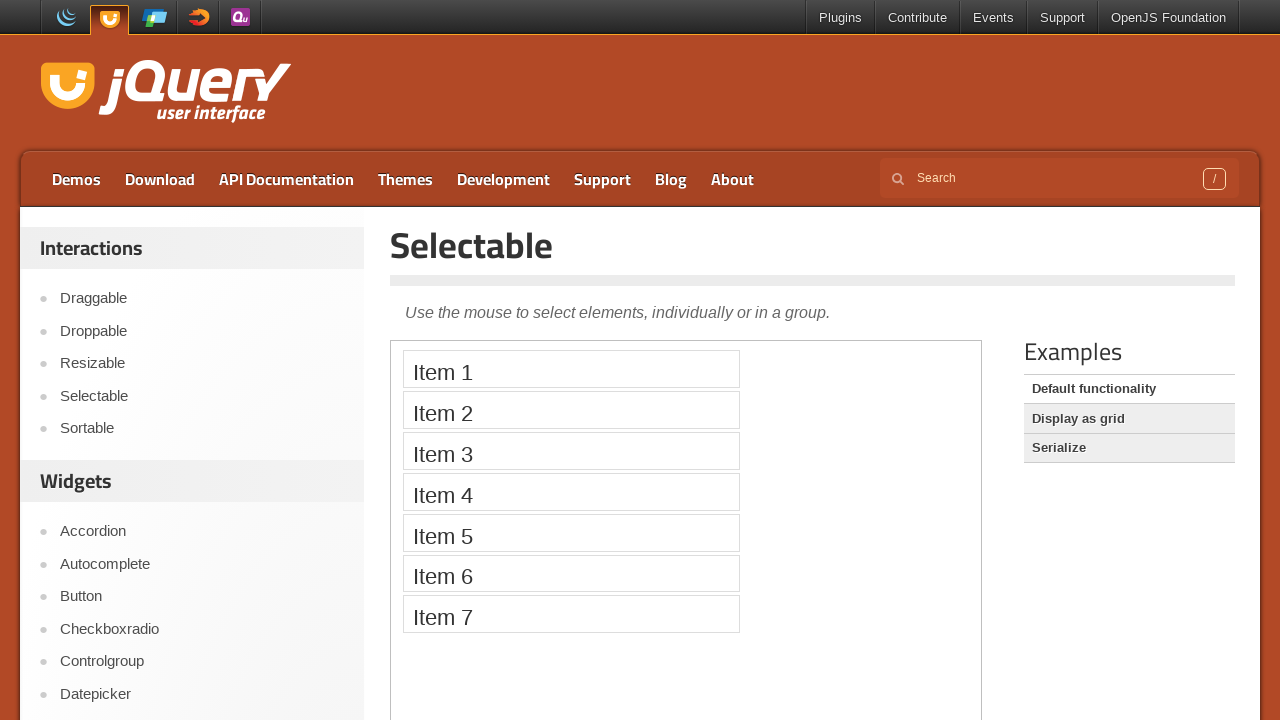

Moved mouse to the center of Item 1 at (571, 369)
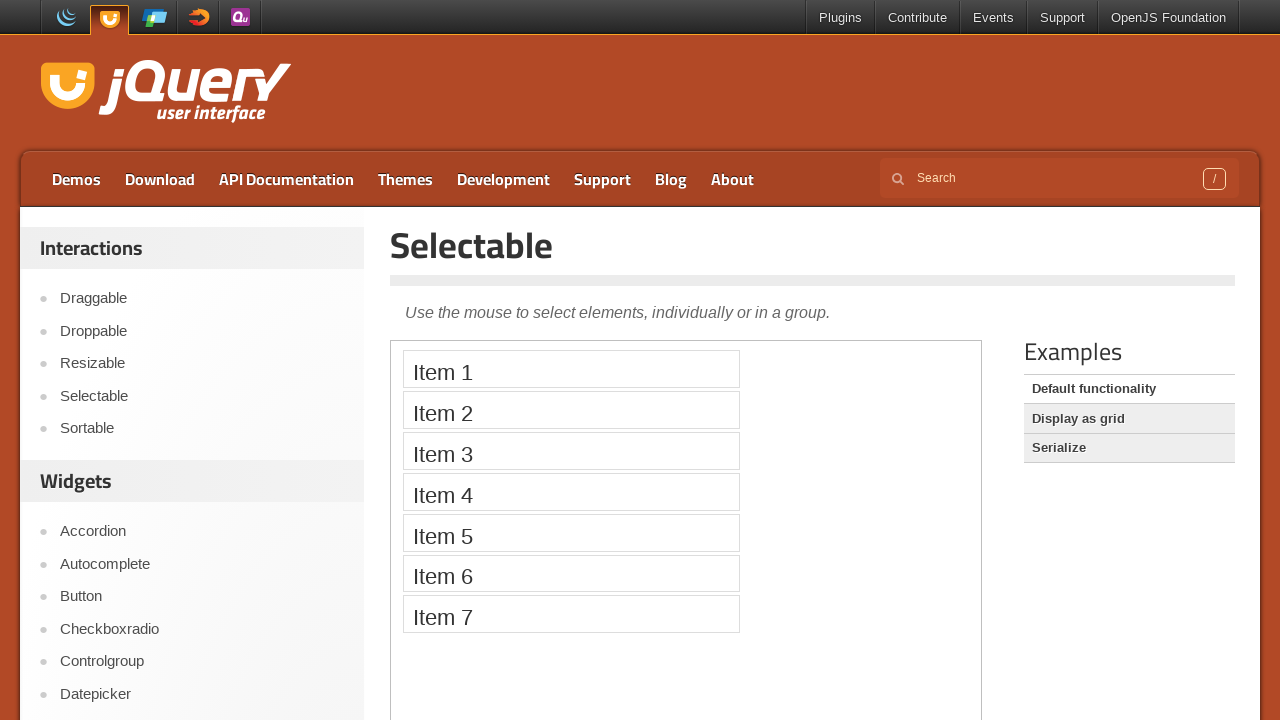

Pressed mouse button down to begin drag at (571, 369)
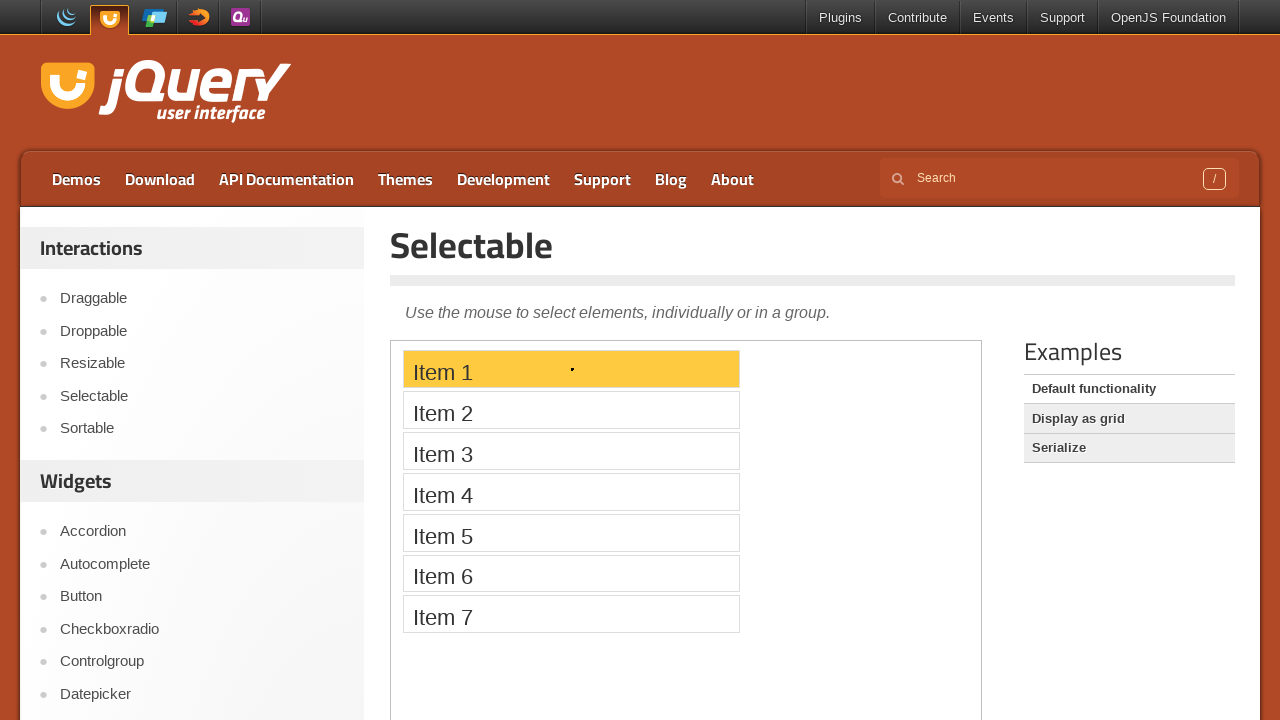

Dragged mouse to the center of Item 4 at (571, 492)
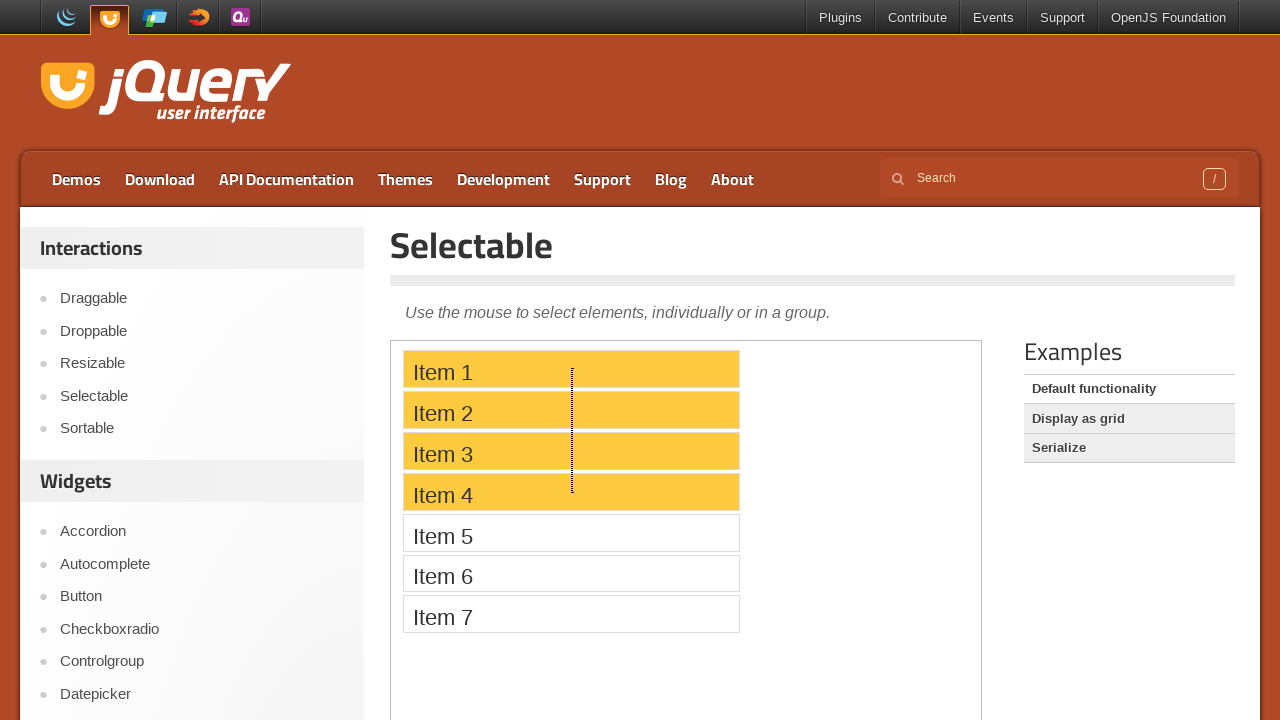

Released mouse button to complete the drag operation and select items 1-4 at (571, 492)
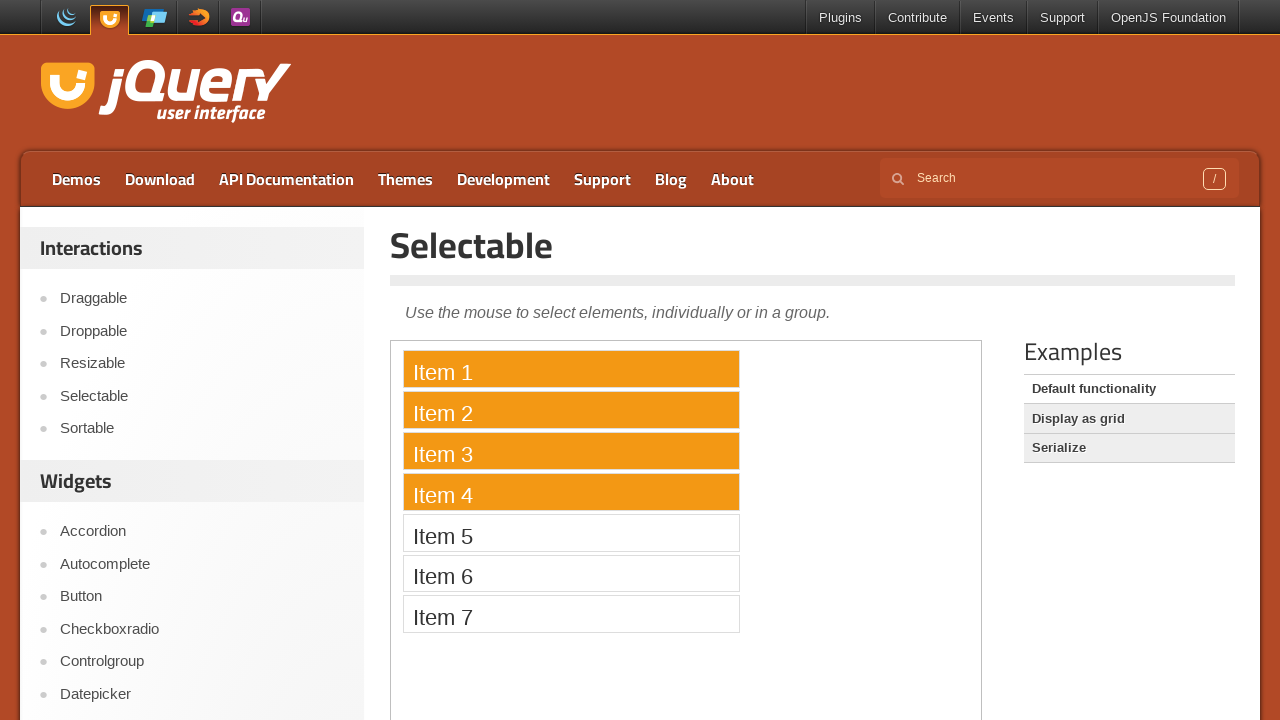

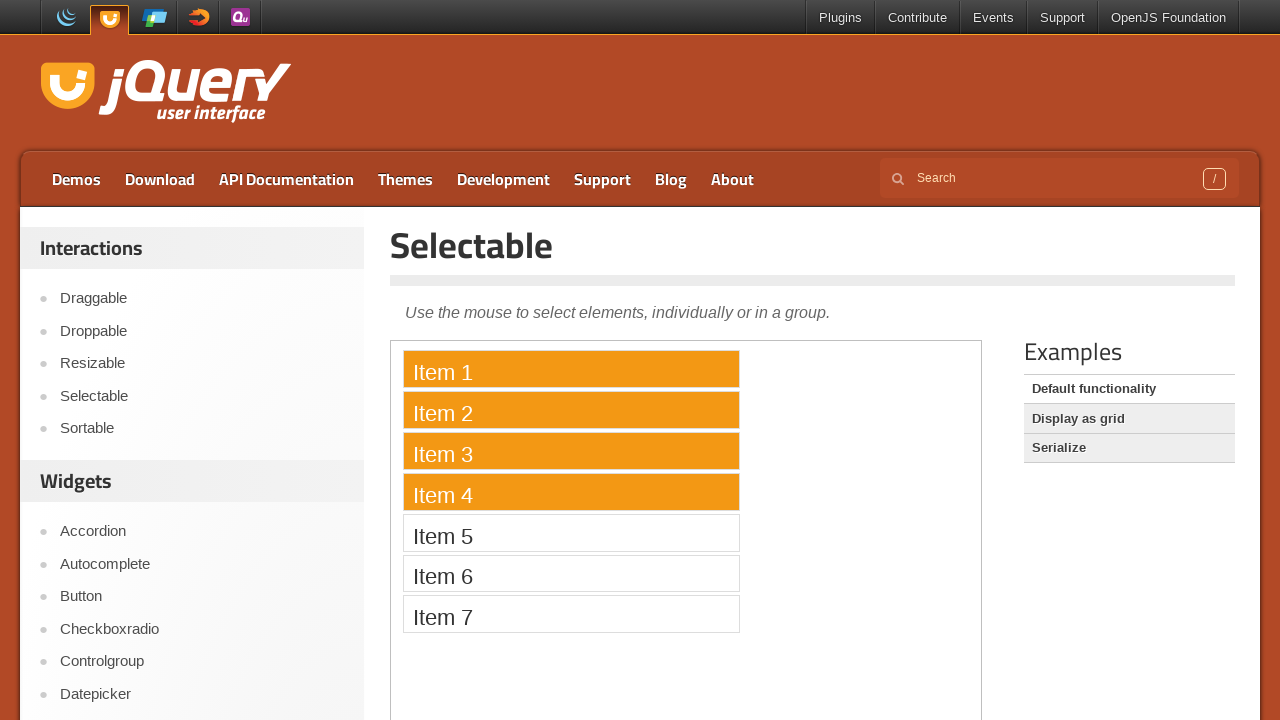